Tests JavaScript Alert functionality by clicking the alert button, accepting the alert dialog, and verifying the result message displays correctly.

Starting URL: https://the-internet.herokuapp.com/javascript_alerts

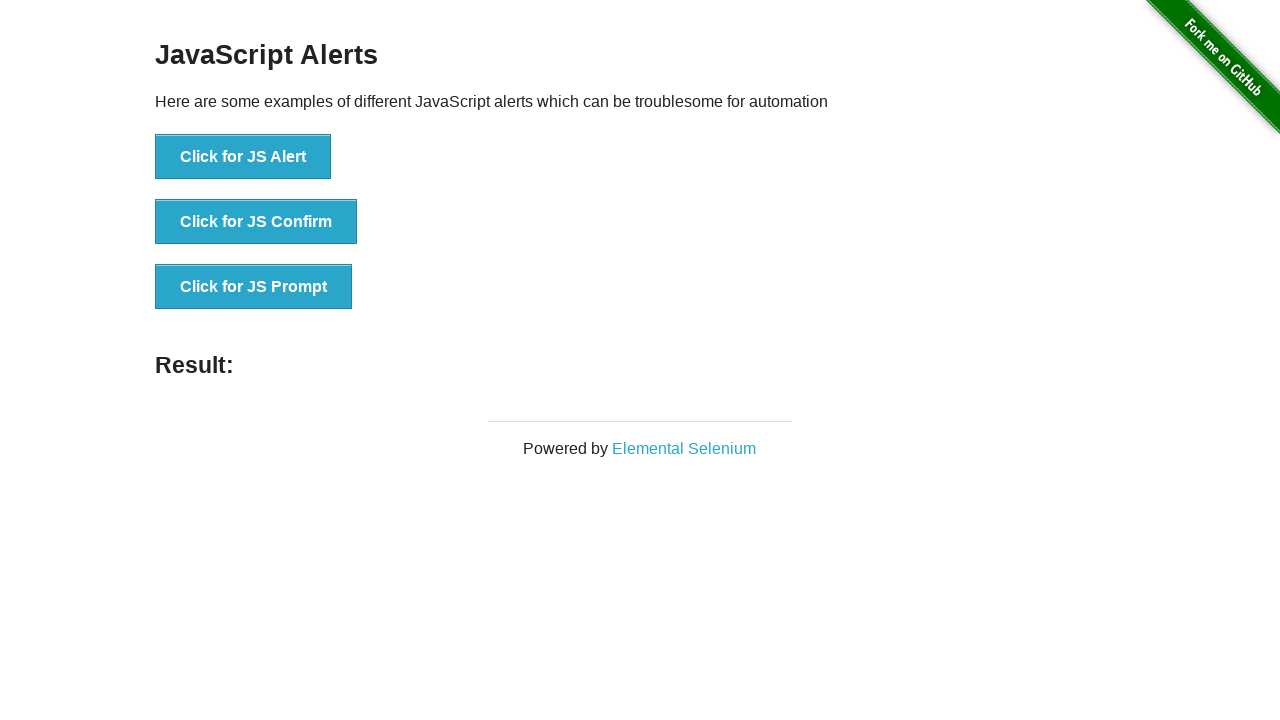

Clicked the JavaScript Alert button at (243, 157) on xpath=//*[@id='content']/div/ul/li[1]/button
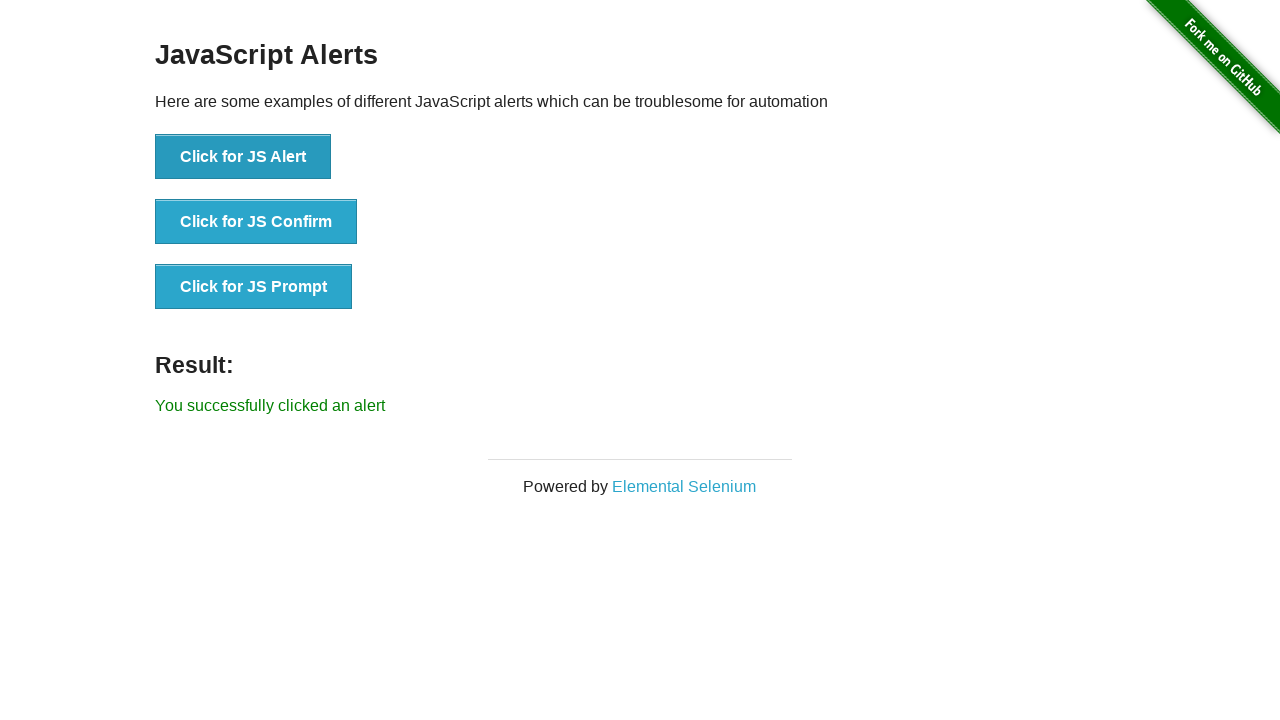

Set up dialog handler to accept the alert
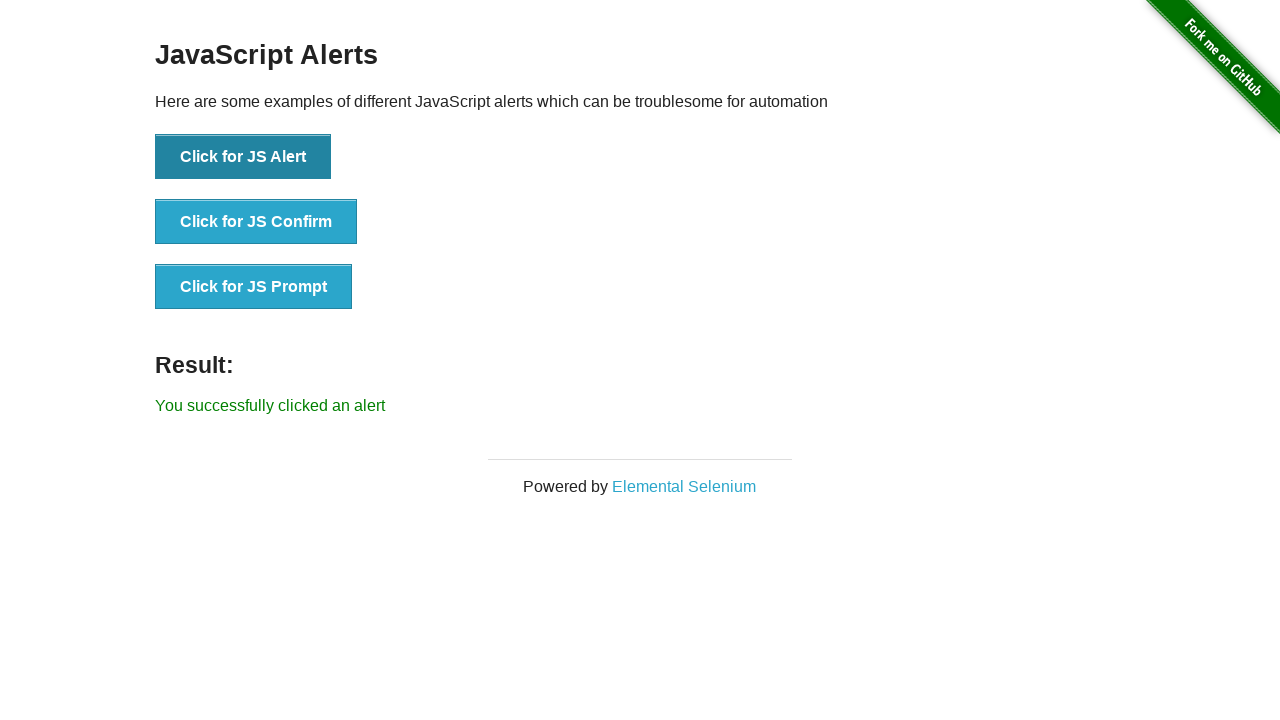

Result message element loaded after accepting alert
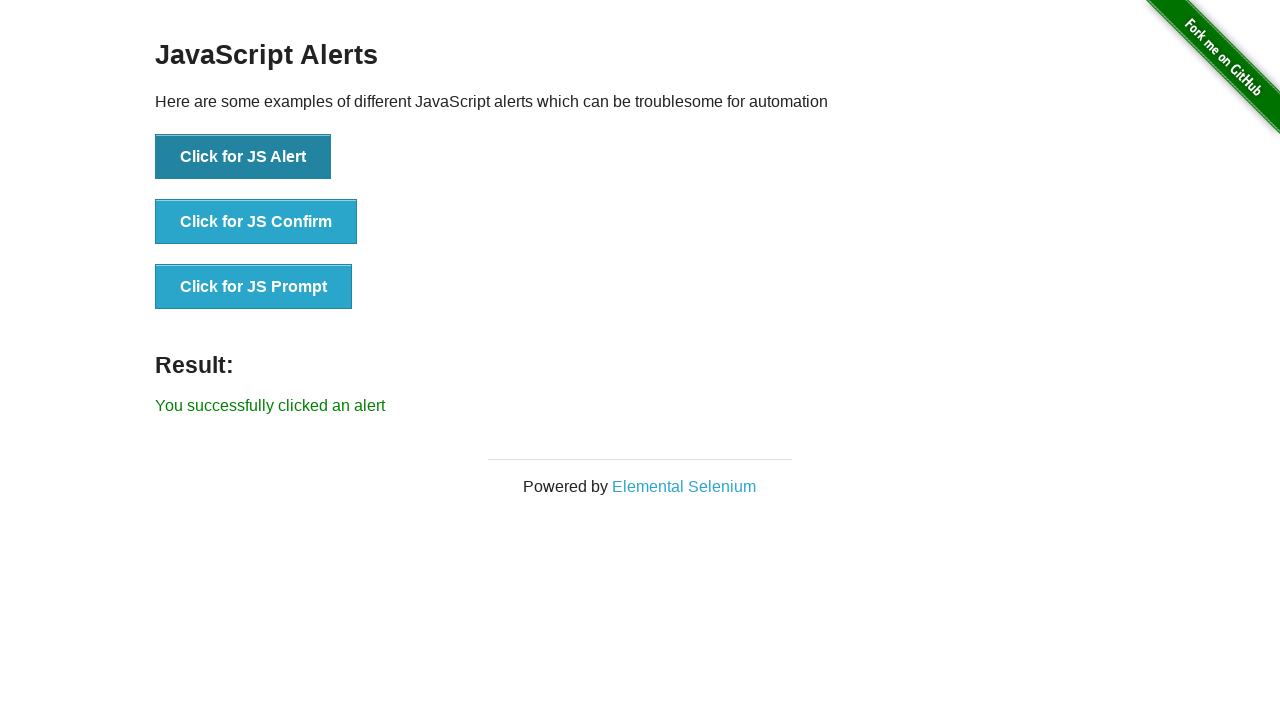

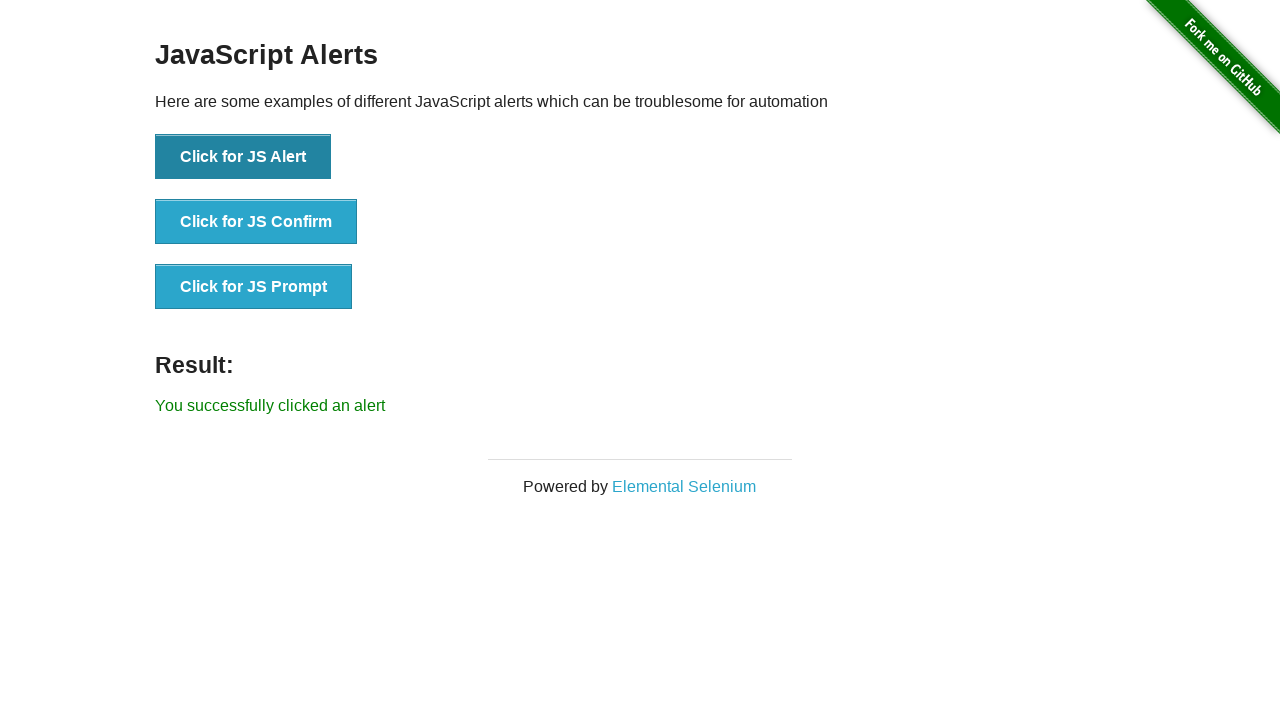